Tests that Clear completed button is hidden when there are no completed items

Starting URL: https://demo.playwright.dev/todomvc

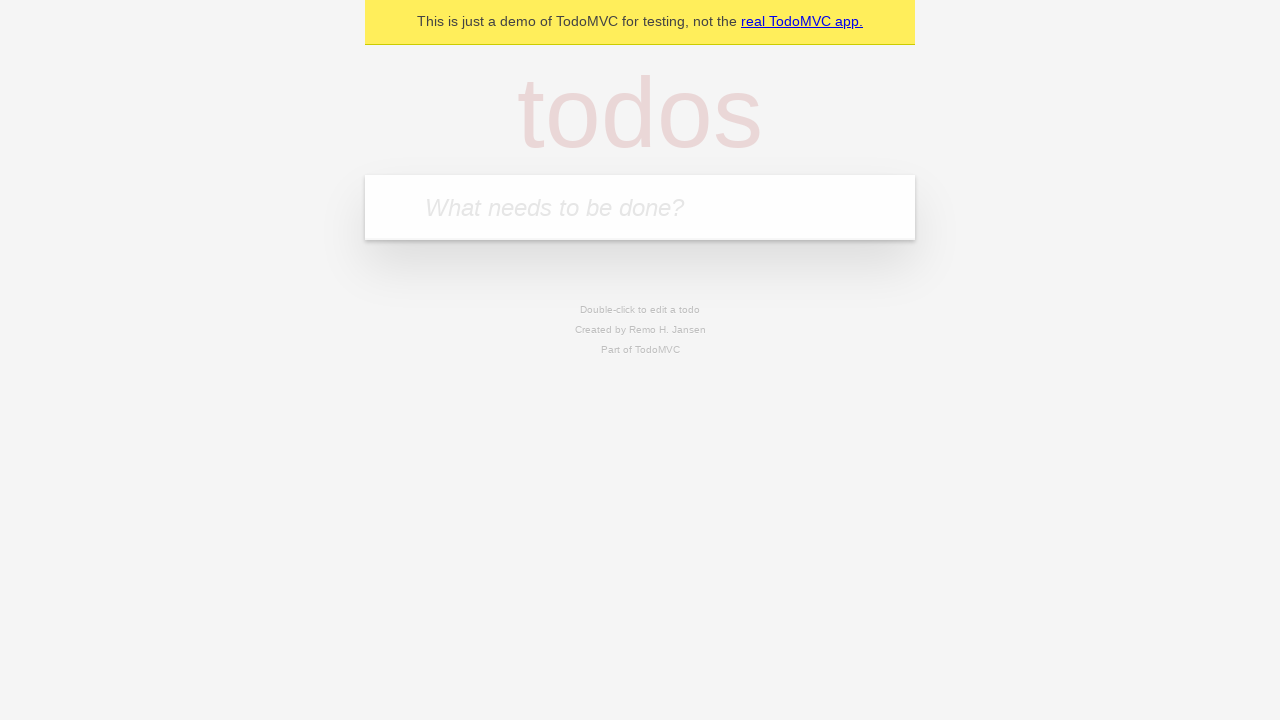

Filled todo input with 'buy some cheese' on internal:attr=[placeholder="What needs to be done?"i]
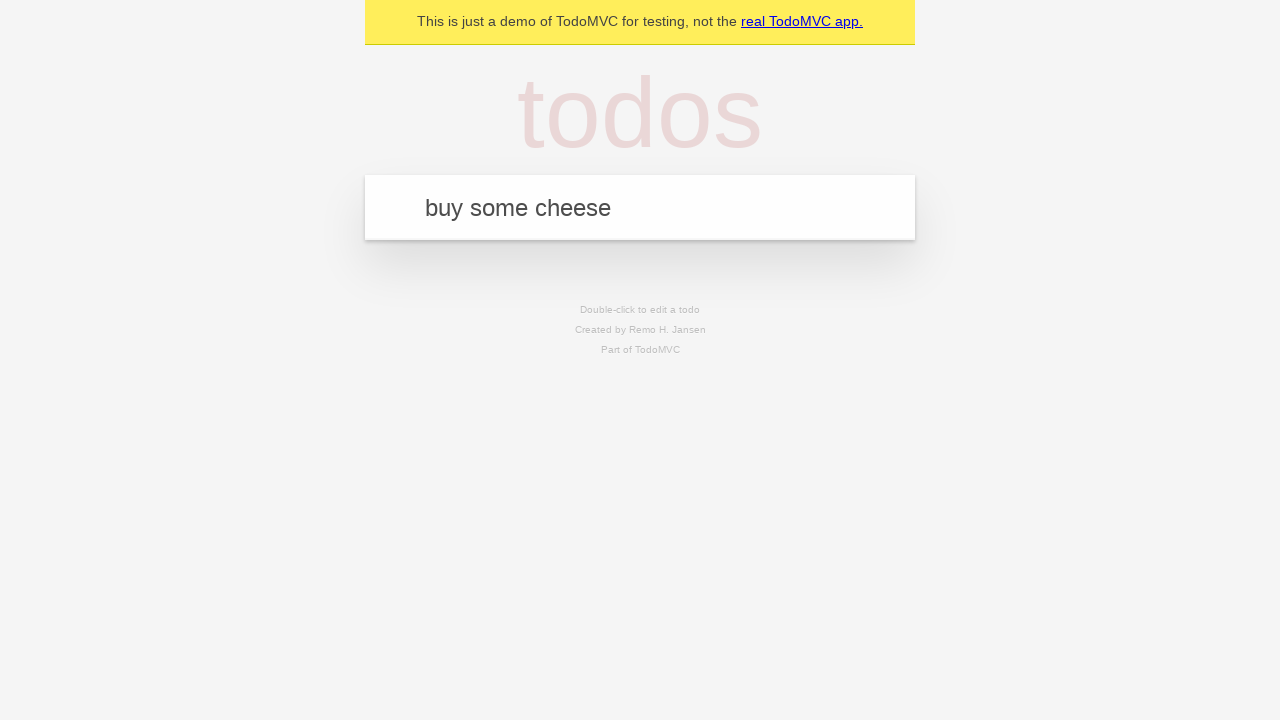

Pressed Enter to add todo 'buy some cheese' on internal:attr=[placeholder="What needs to be done?"i]
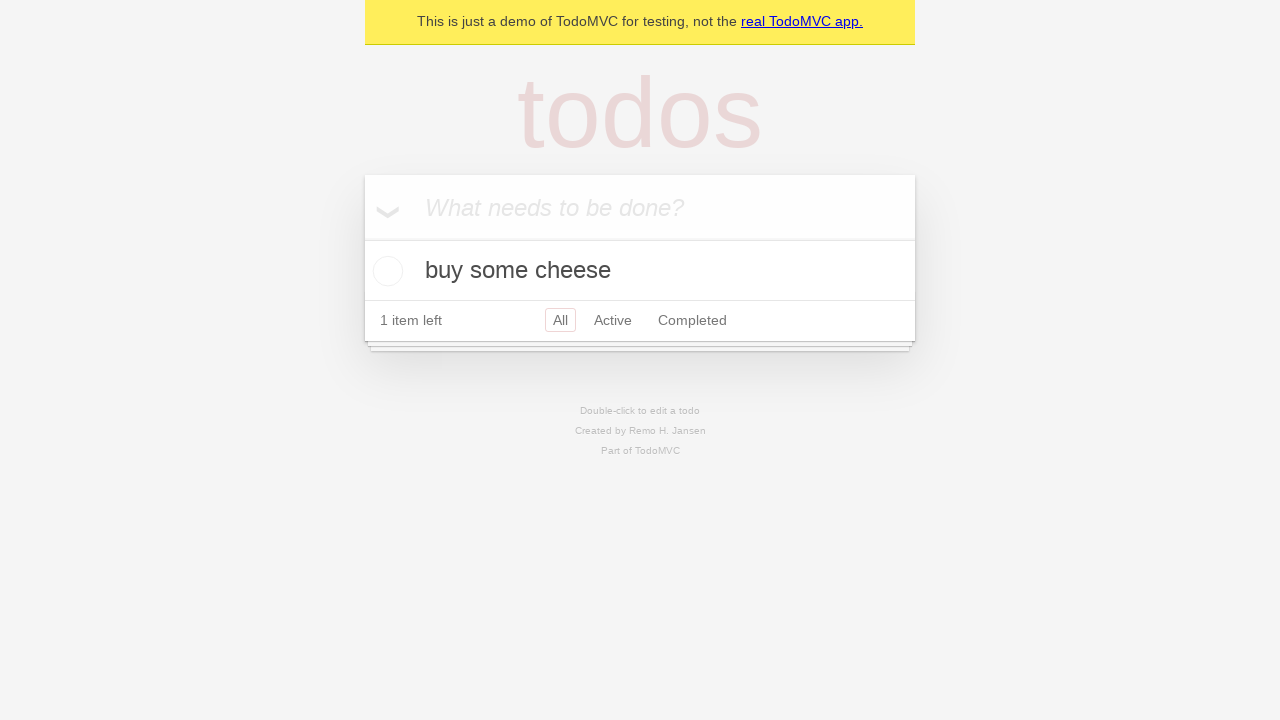

Filled todo input with 'feed the cat' on internal:attr=[placeholder="What needs to be done?"i]
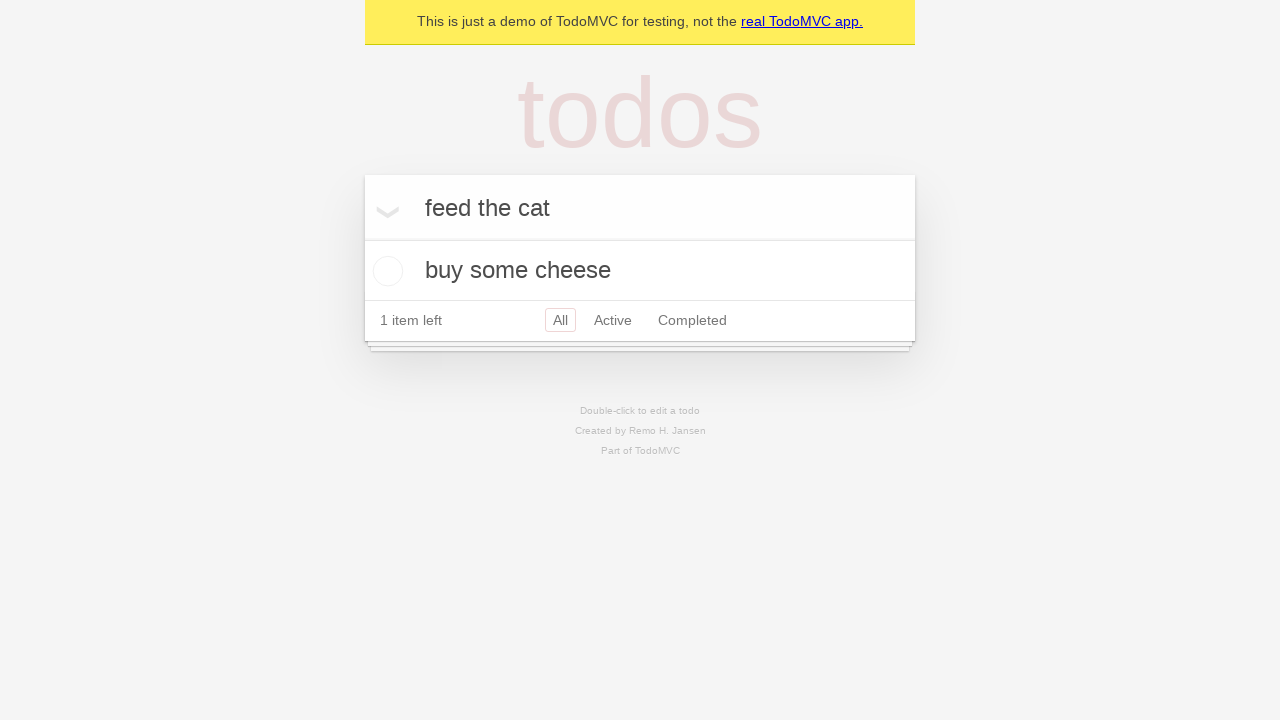

Pressed Enter to add todo 'feed the cat' on internal:attr=[placeholder="What needs to be done?"i]
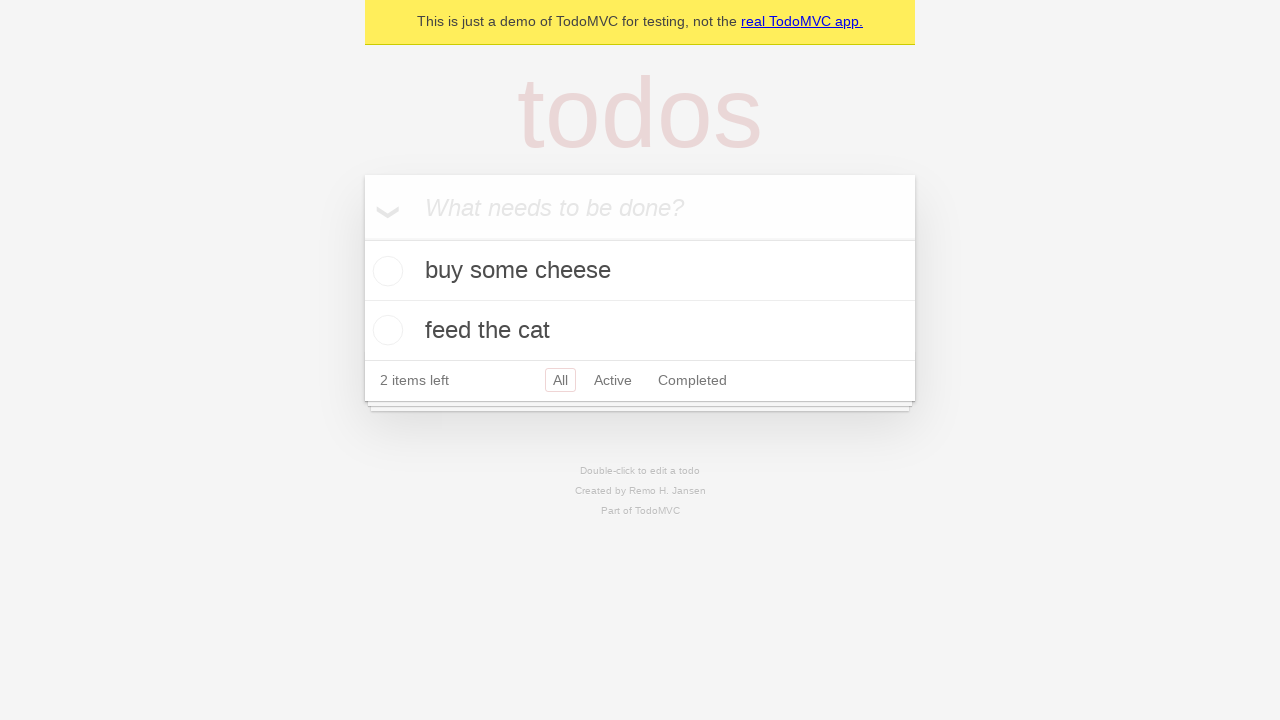

Filled todo input with 'book a doctors appointment' on internal:attr=[placeholder="What needs to be done?"i]
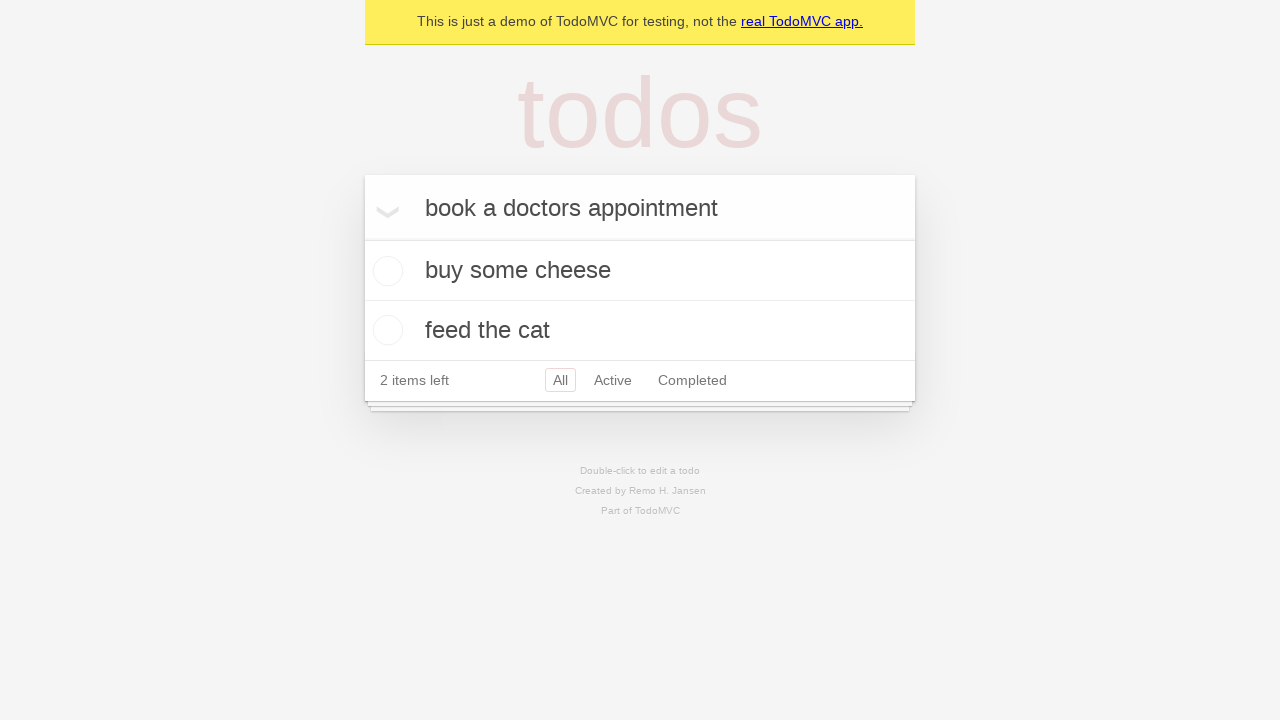

Pressed Enter to add todo 'book a doctors appointment' on internal:attr=[placeholder="What needs to be done?"i]
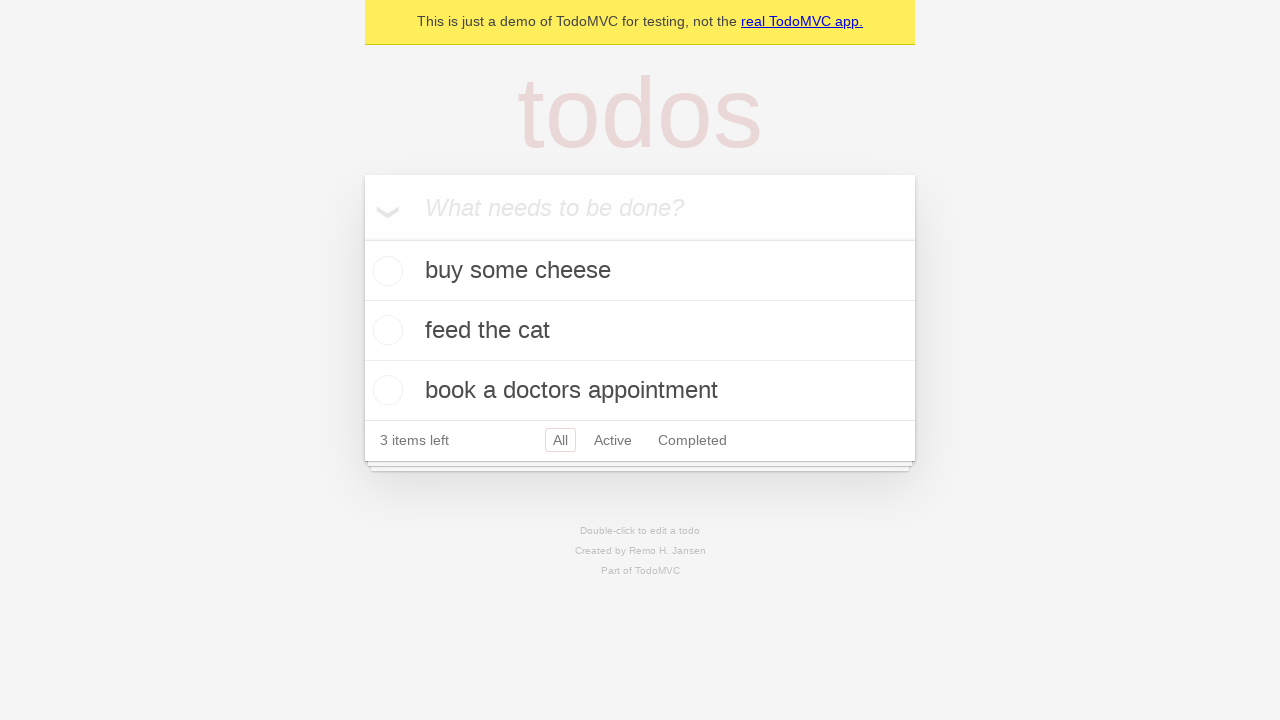

All 3 todos have been created and are visible
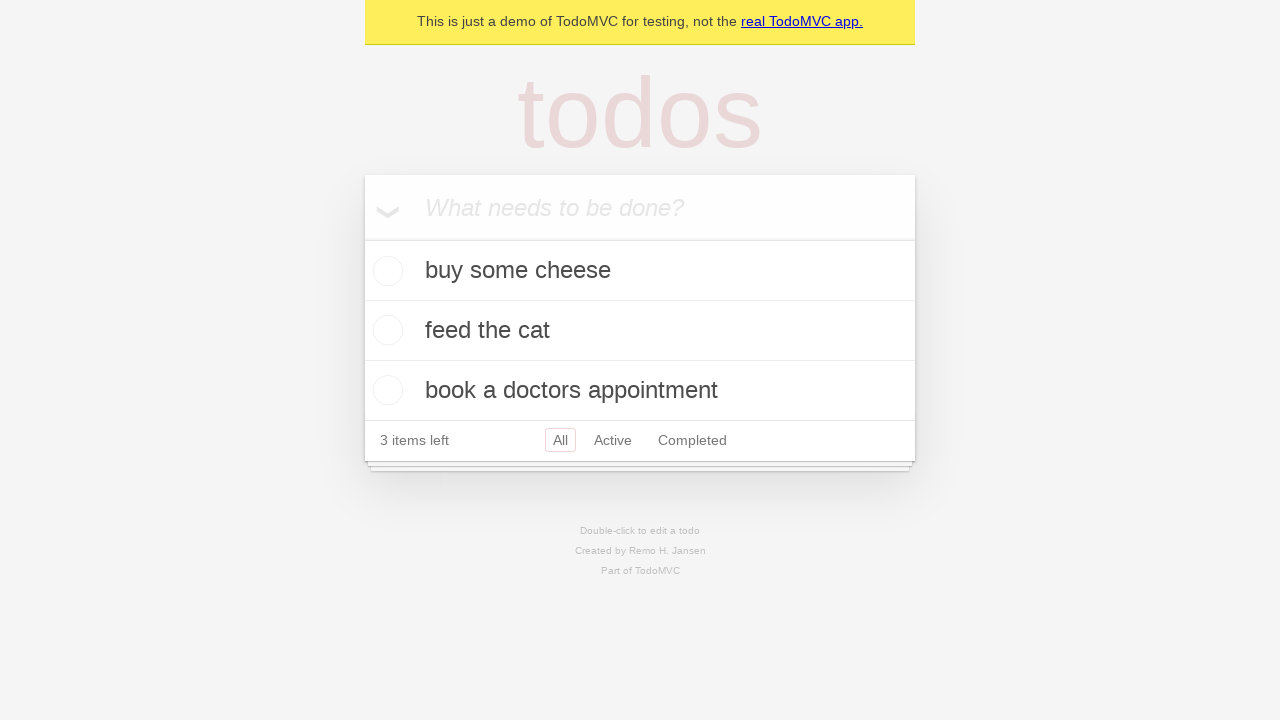

Marked first todo as completed at (385, 271) on .todo-list li .toggle >> nth=0
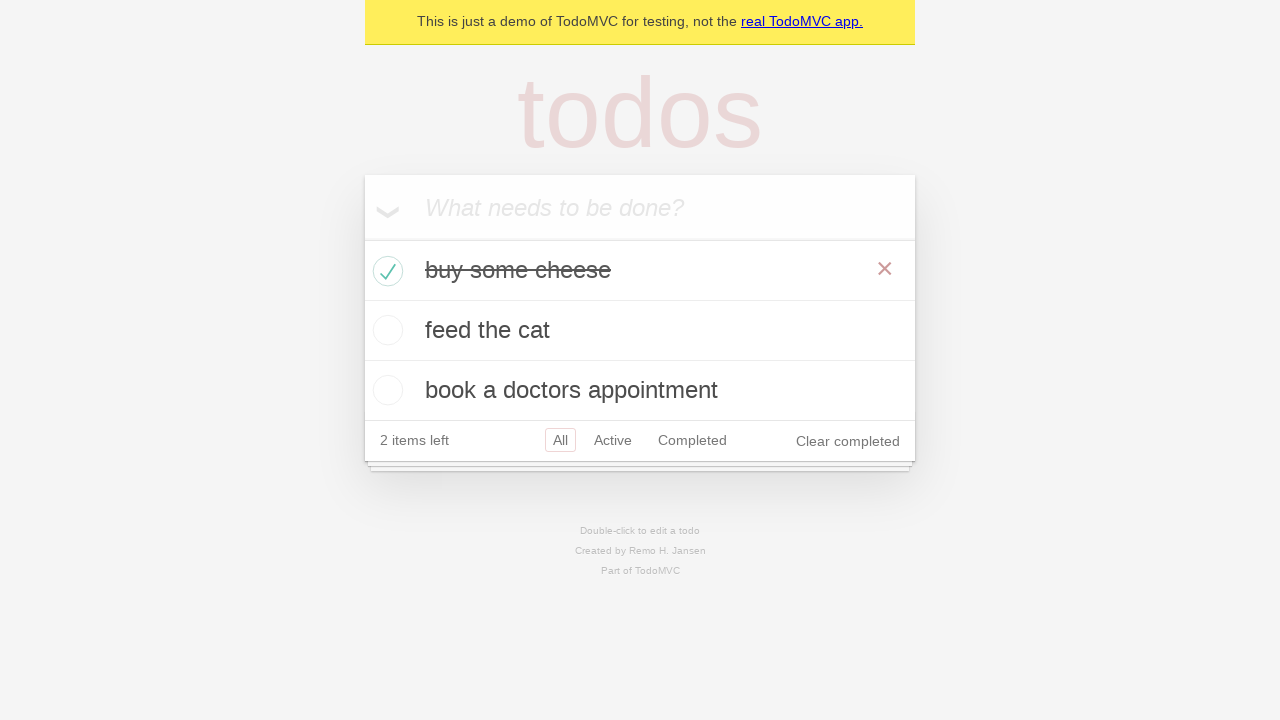

Clicked 'Clear completed' button to remove completed todo at (848, 441) on internal:role=button[name="Clear completed"i]
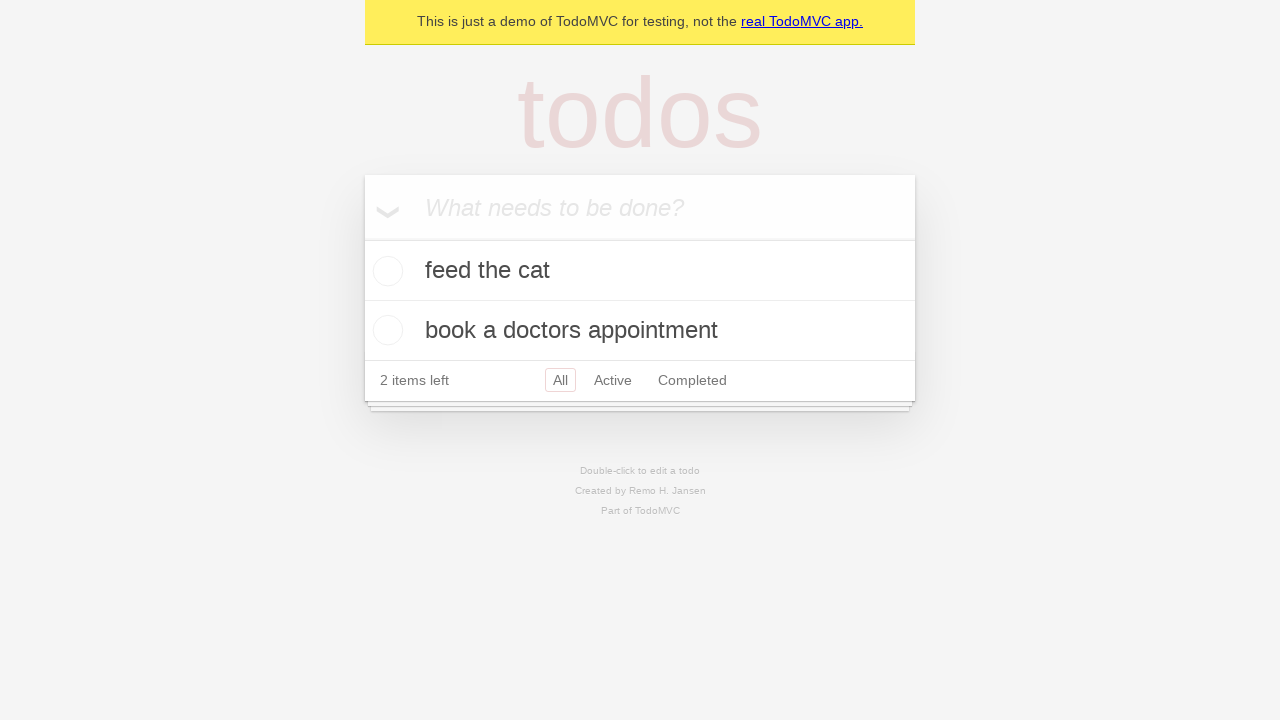

'Clear completed' button is now hidden as there are no completed items
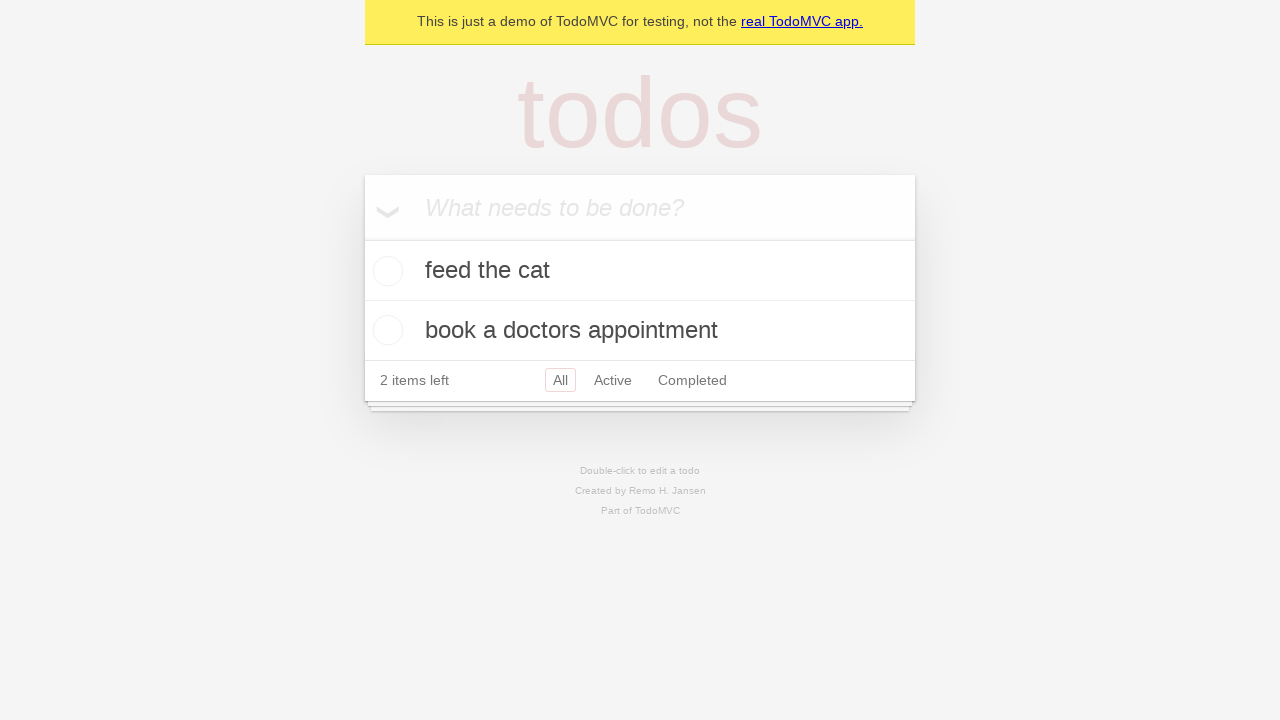

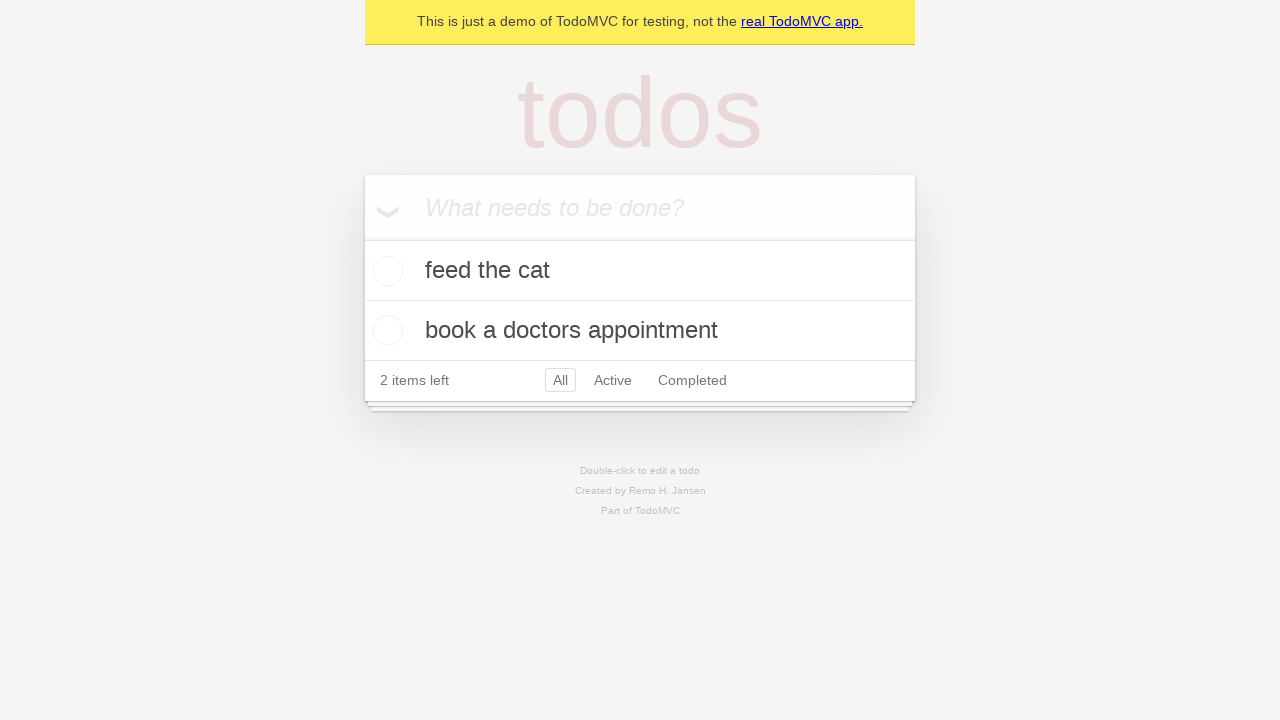